Tests that the Clear completed button displays correct text after completing an item

Starting URL: https://demo.playwright.dev/todomvc

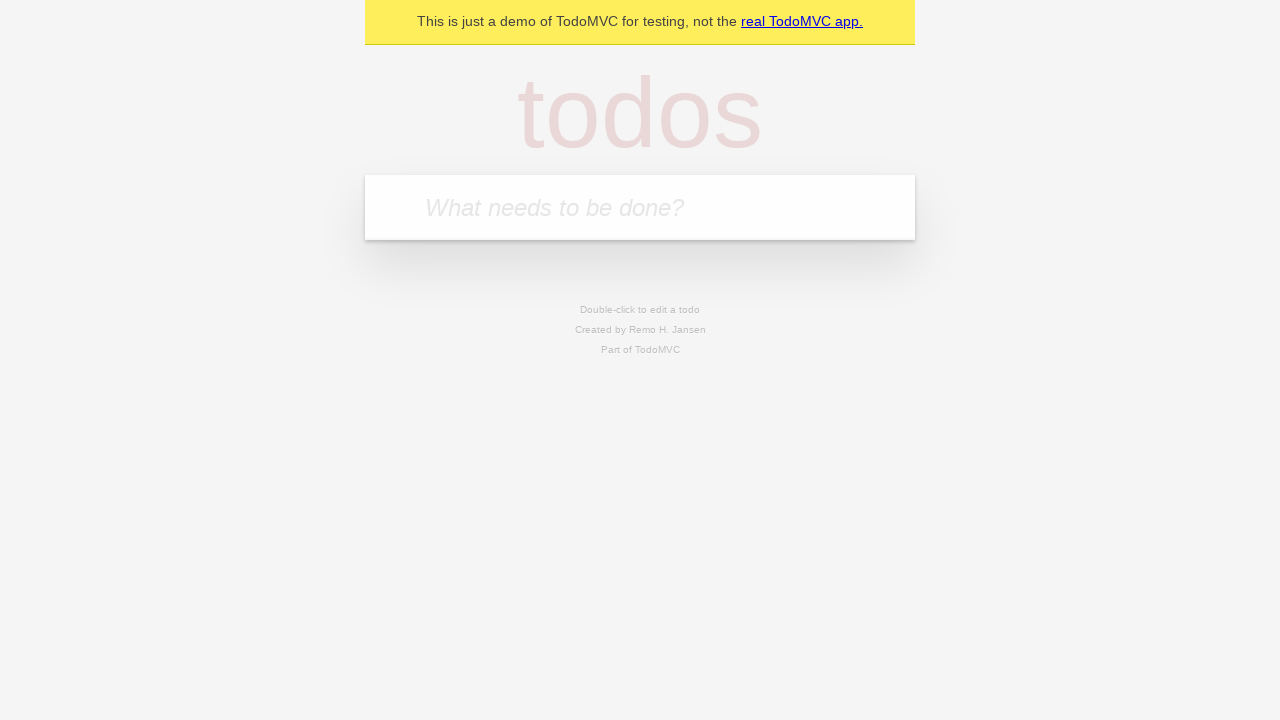

Filled todo input with 'buy some cheese' on internal:attr=[placeholder="What needs to be done?"i]
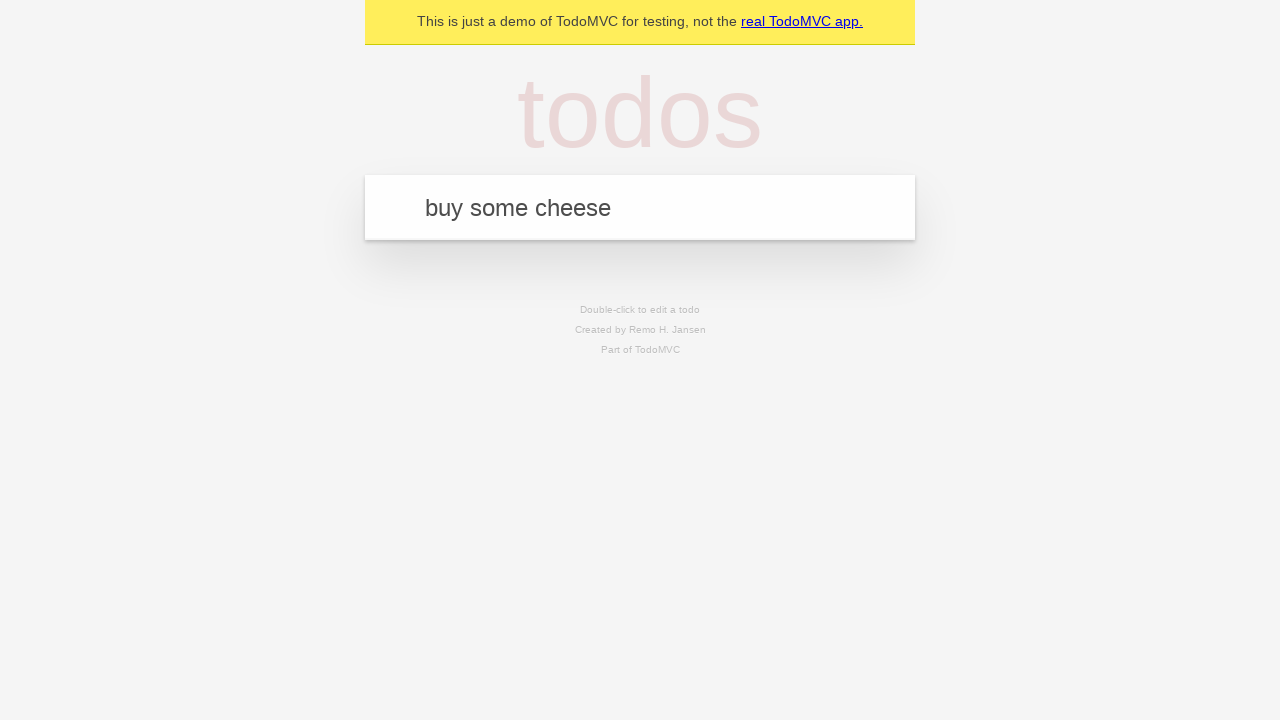

Pressed Enter to create first todo on internal:attr=[placeholder="What needs to be done?"i]
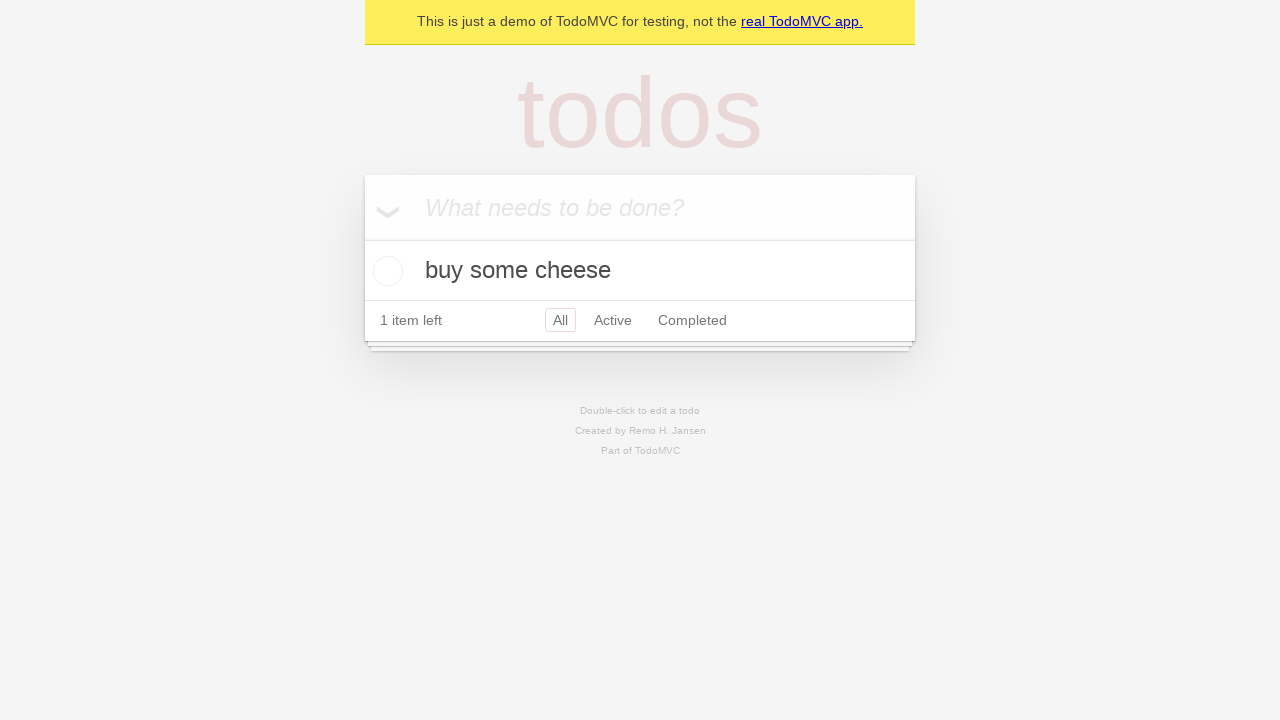

Filled todo input with 'feed the cat' on internal:attr=[placeholder="What needs to be done?"i]
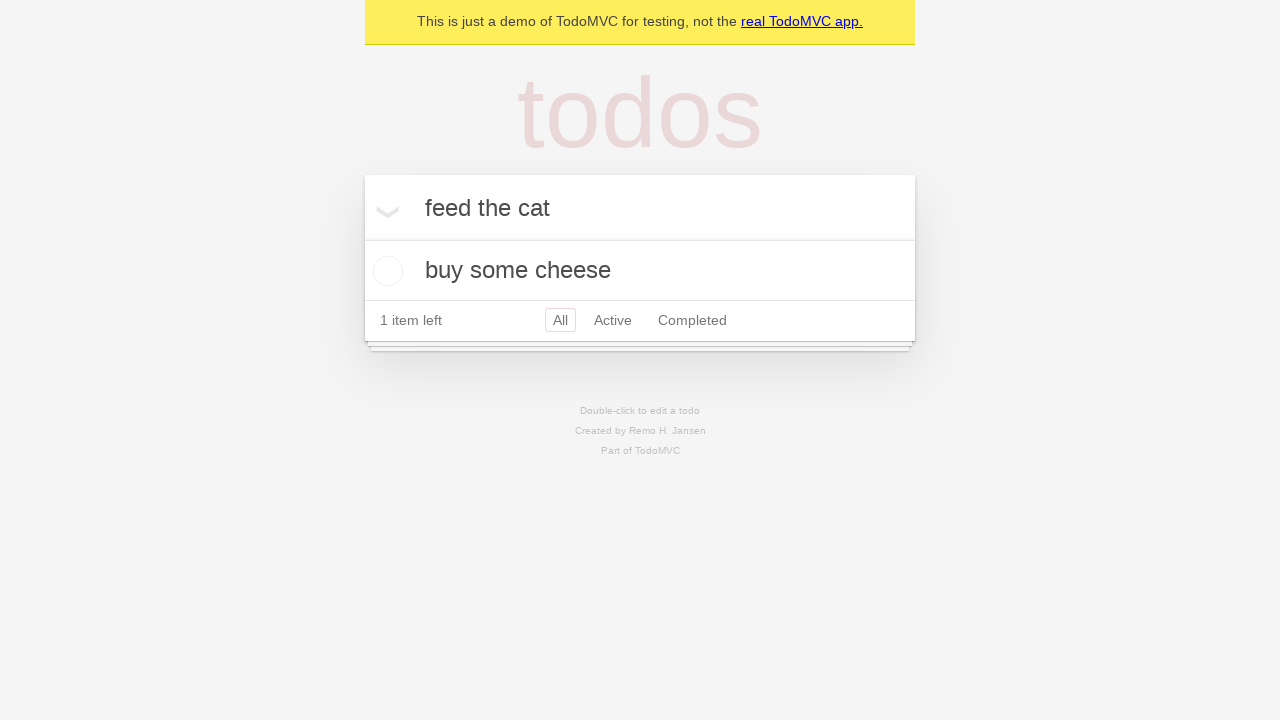

Pressed Enter to create second todo on internal:attr=[placeholder="What needs to be done?"i]
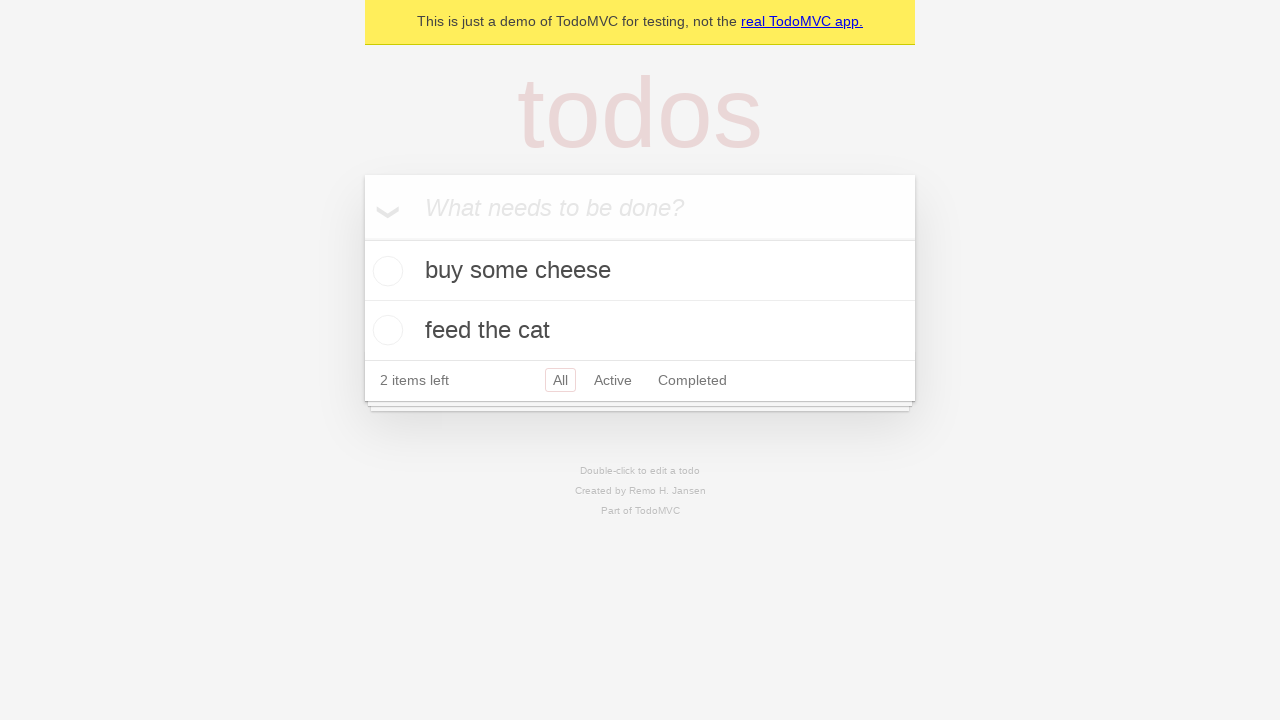

Filled todo input with 'book a doctors appointment' on internal:attr=[placeholder="What needs to be done?"i]
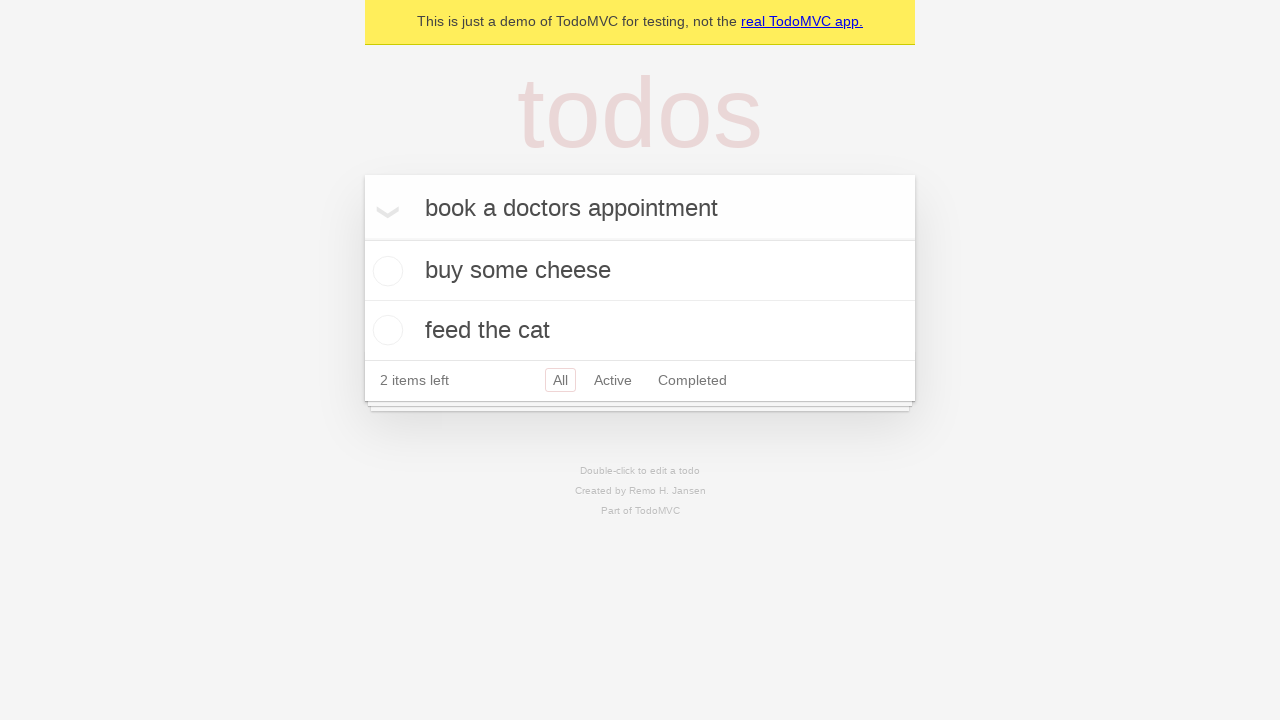

Pressed Enter to create third todo on internal:attr=[placeholder="What needs to be done?"i]
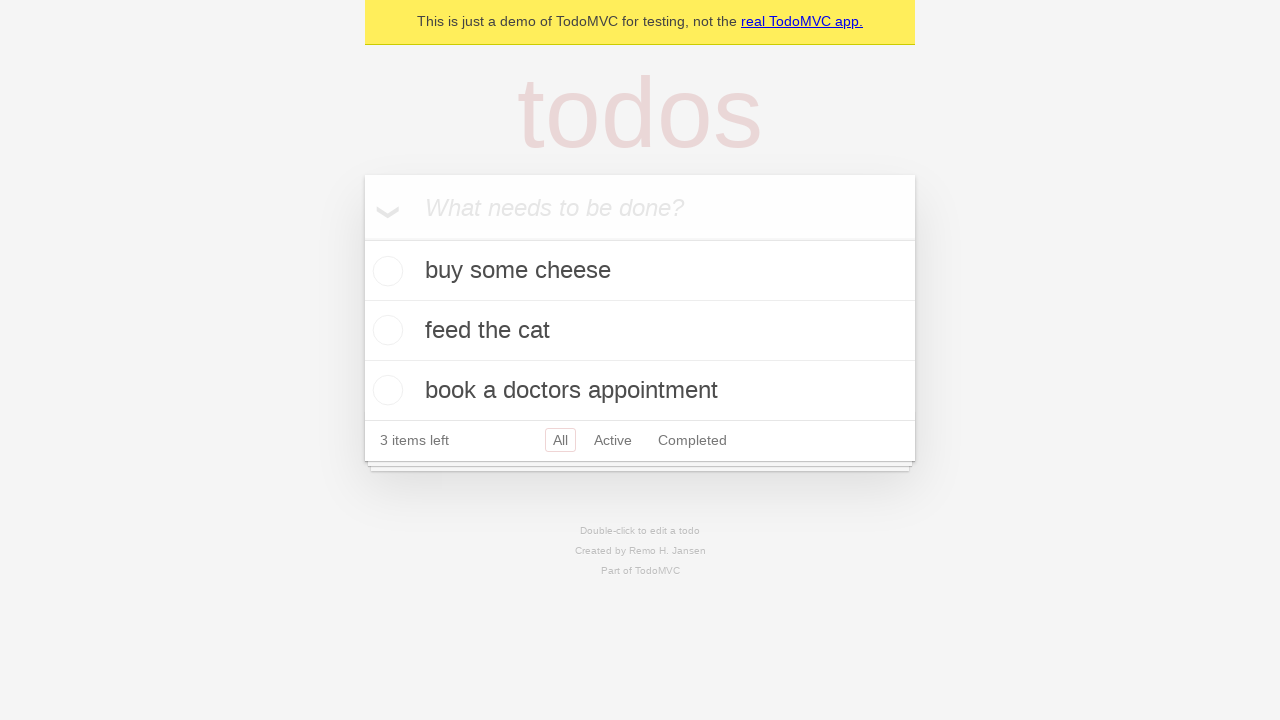

Waited for all 3 todos to be created
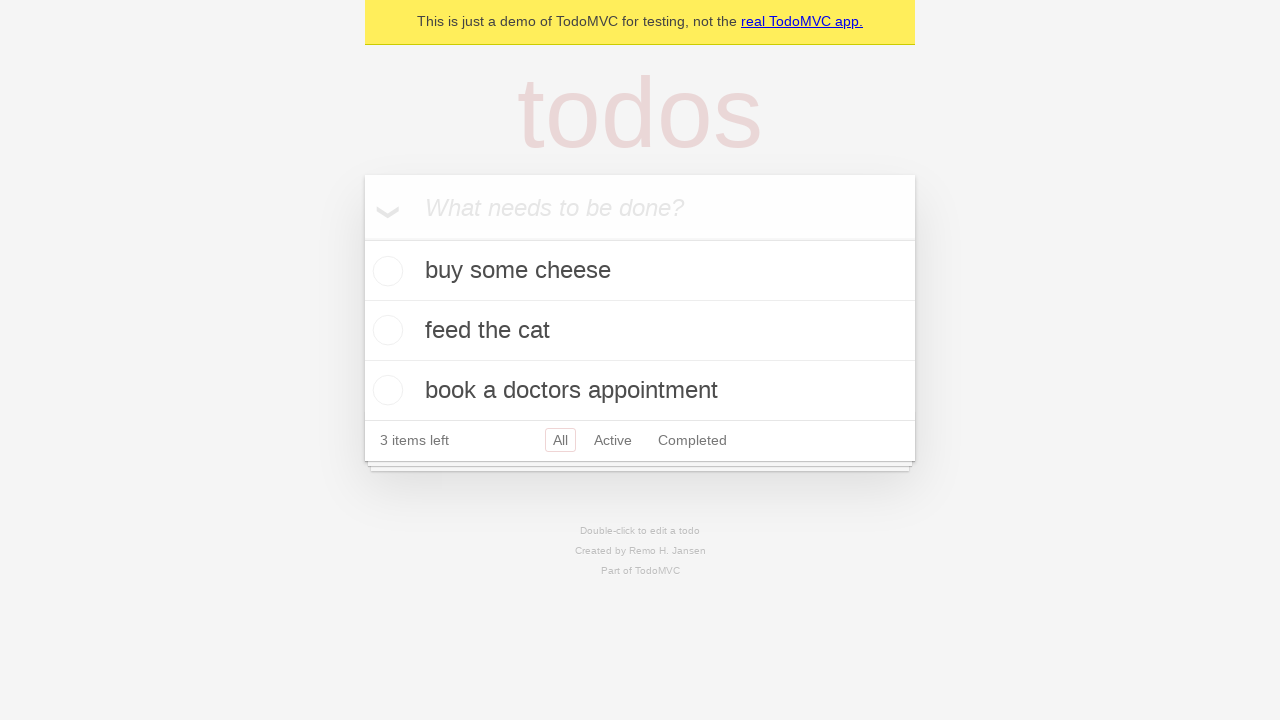

Checked the first todo item as completed at (385, 271) on .todo-list li .toggle >> nth=0
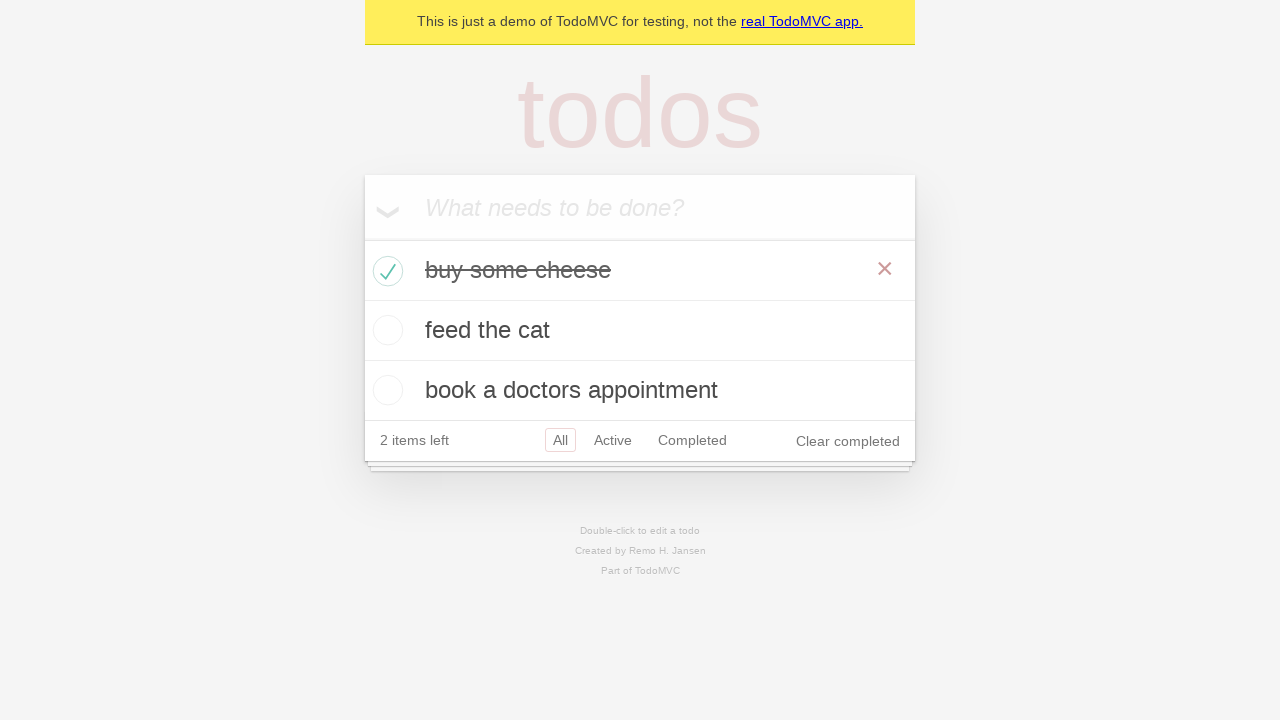

Verified 'Clear completed' button is displayed with correct text
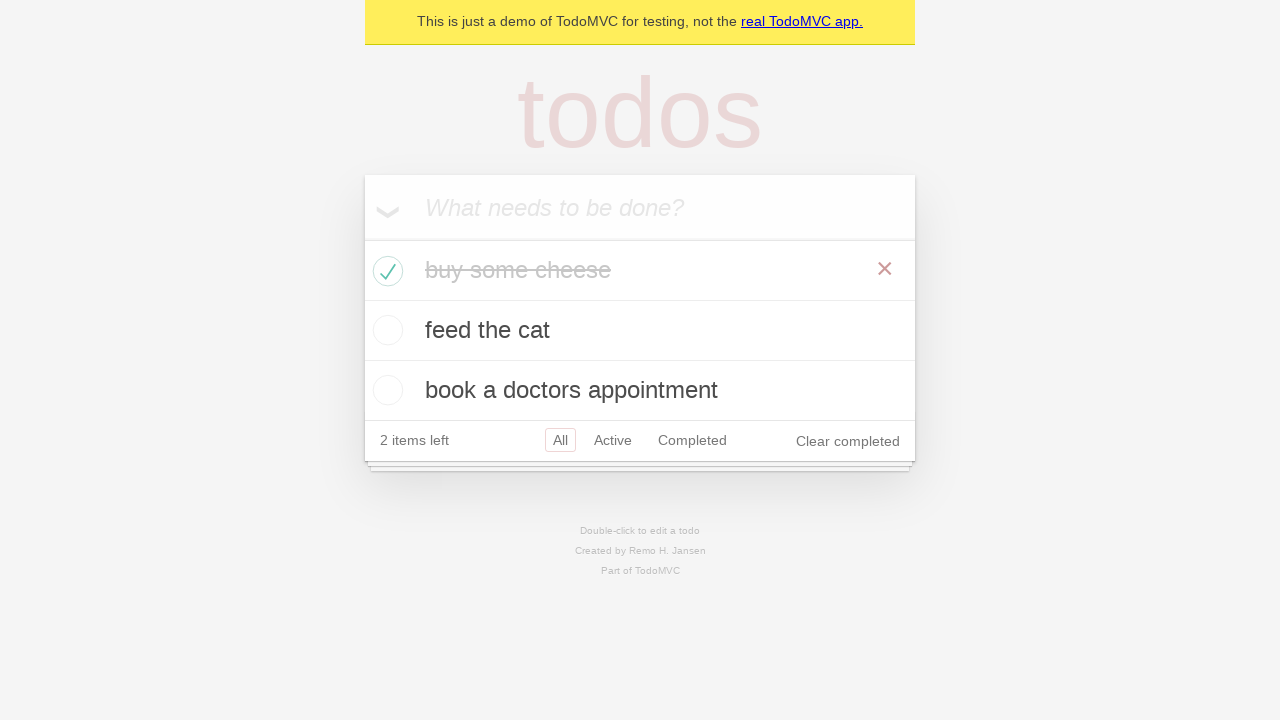

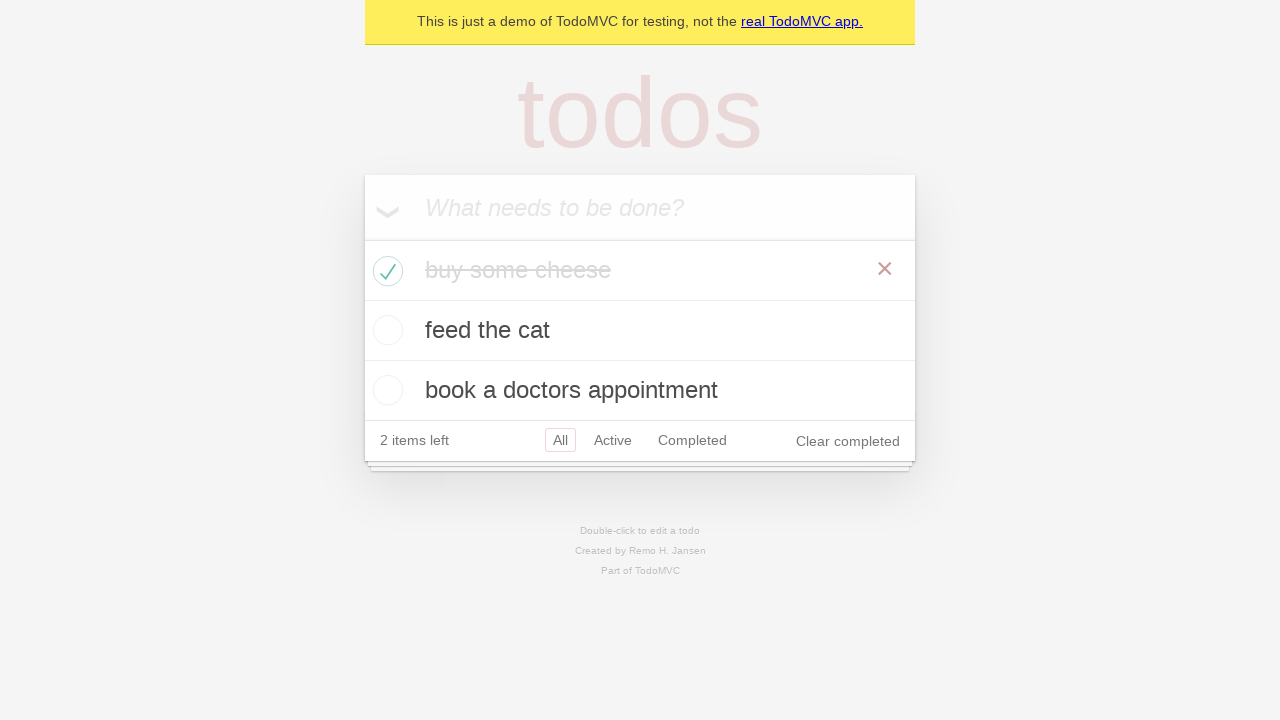